Completes a multi-step puzzle game by solving riddles, extracting information from the page, and submitting answers through various form inputs

Starting URL: https://techstepacademy.com/trial-of-the-stones

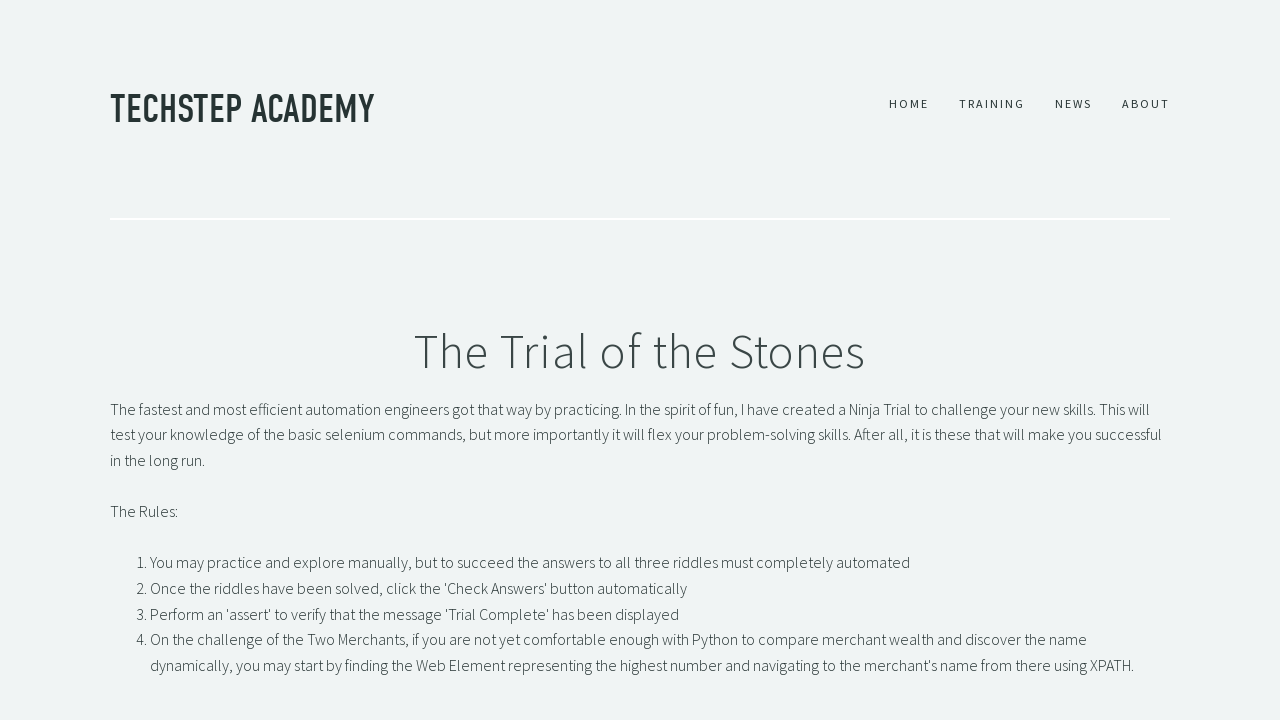

Filled first riddle input with 'rock' on #r1Input
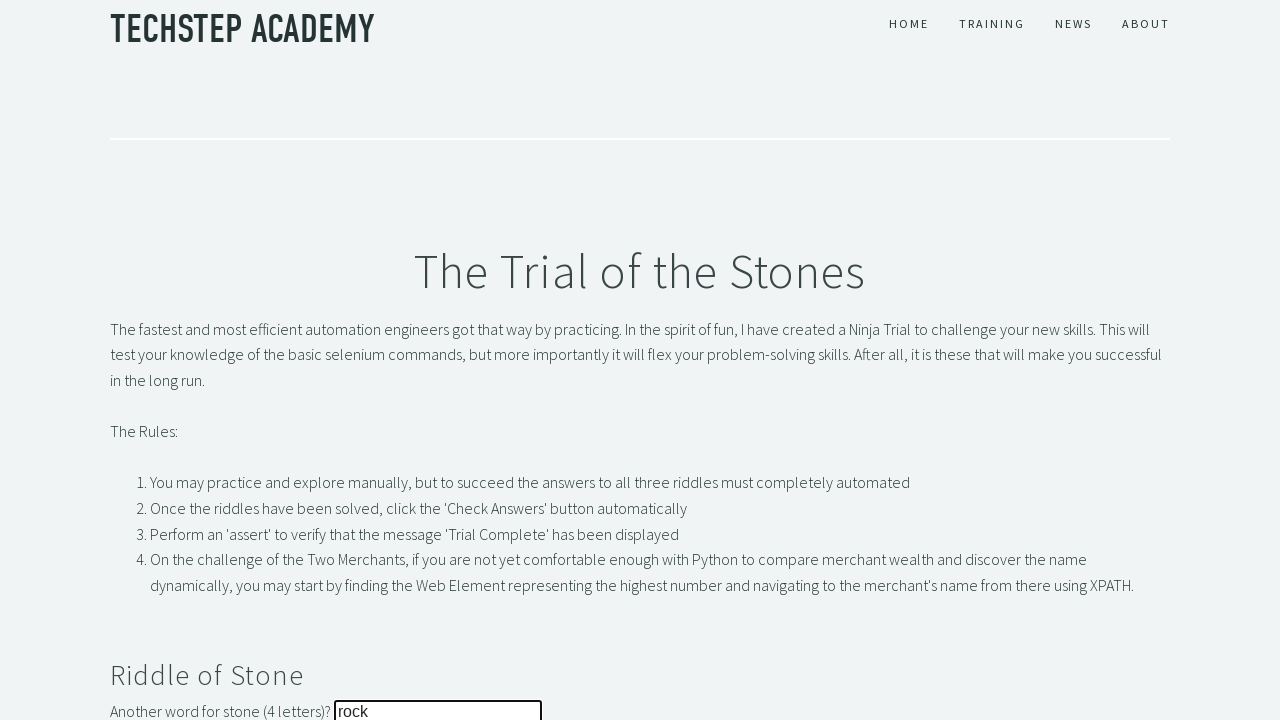

Clicked button to submit first riddle answer at (145, 360) on button#r1Btn
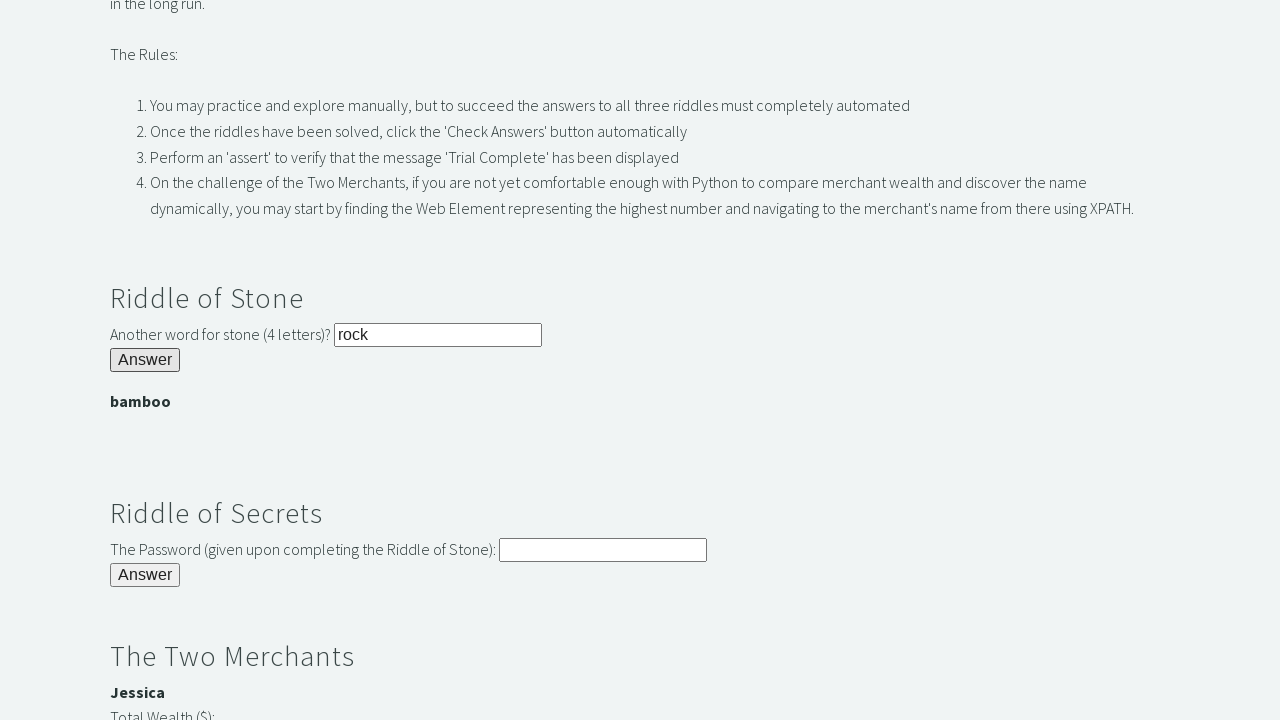

Extracted password from the result banner
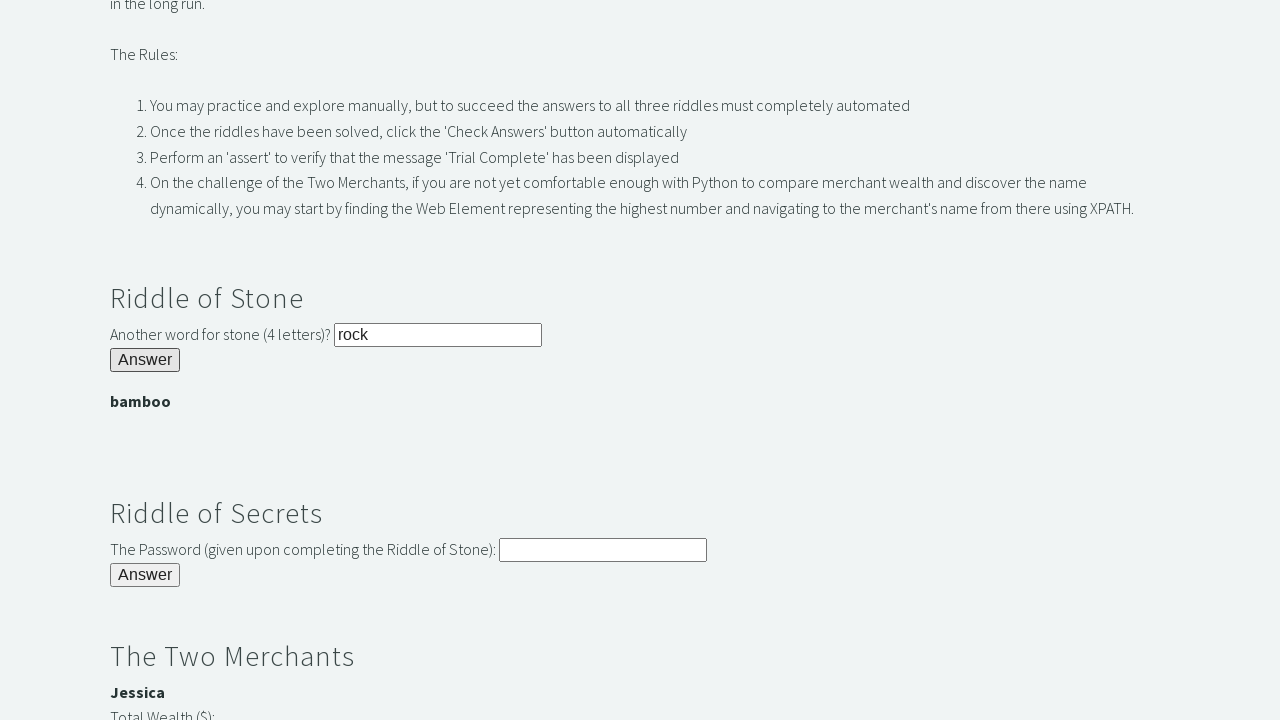

Filled second riddle input with the extracted password on input#r2Input
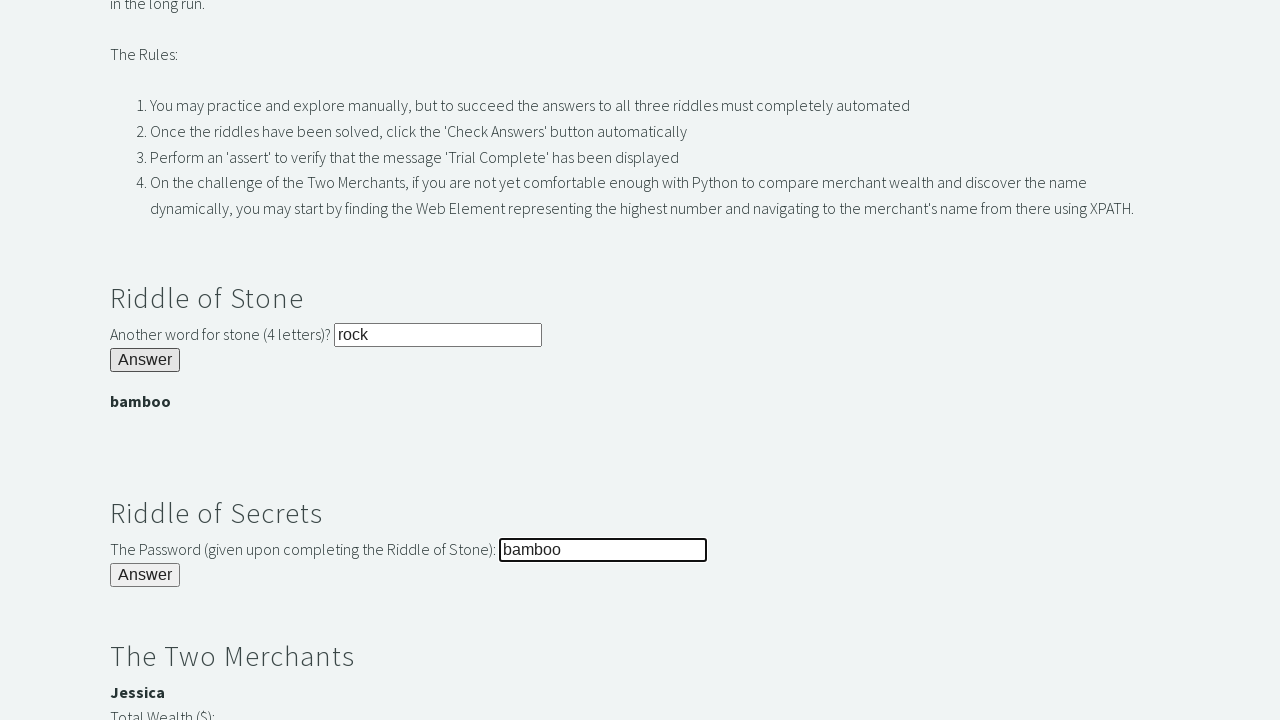

Clicked button to submit second riddle answer at (145, 575) on button#r2Butn
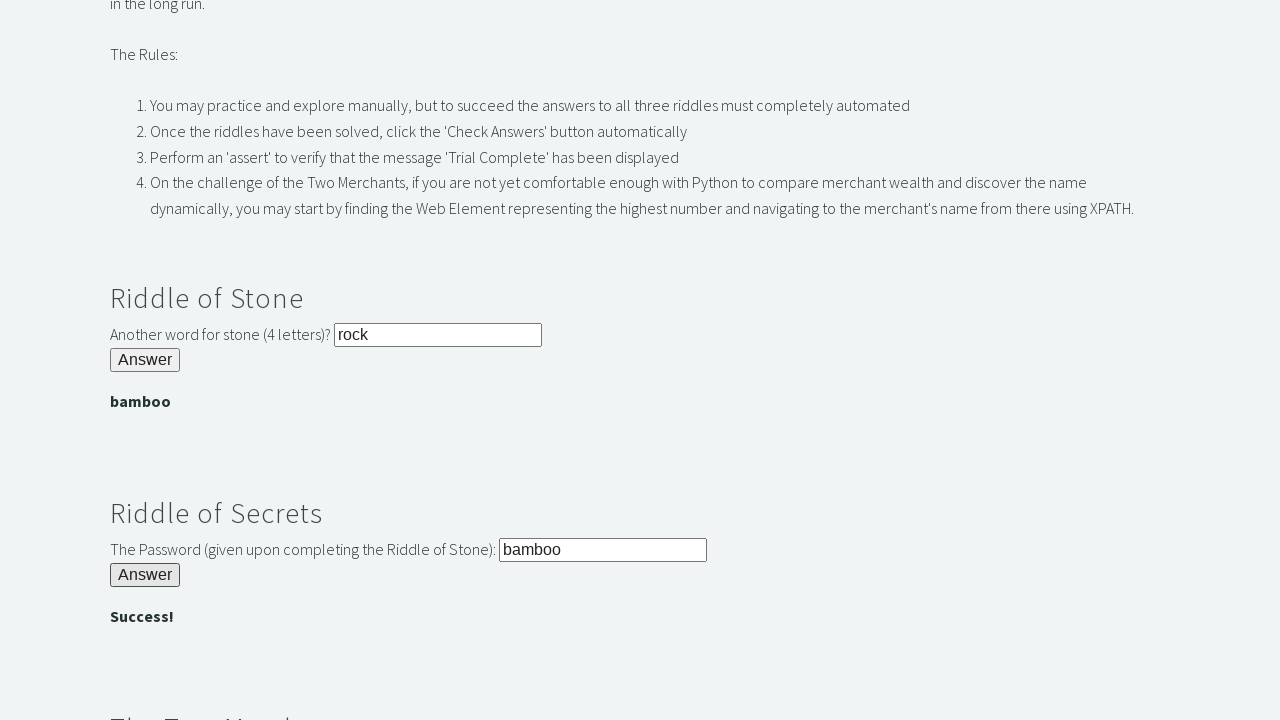

Extracted first merchant's name
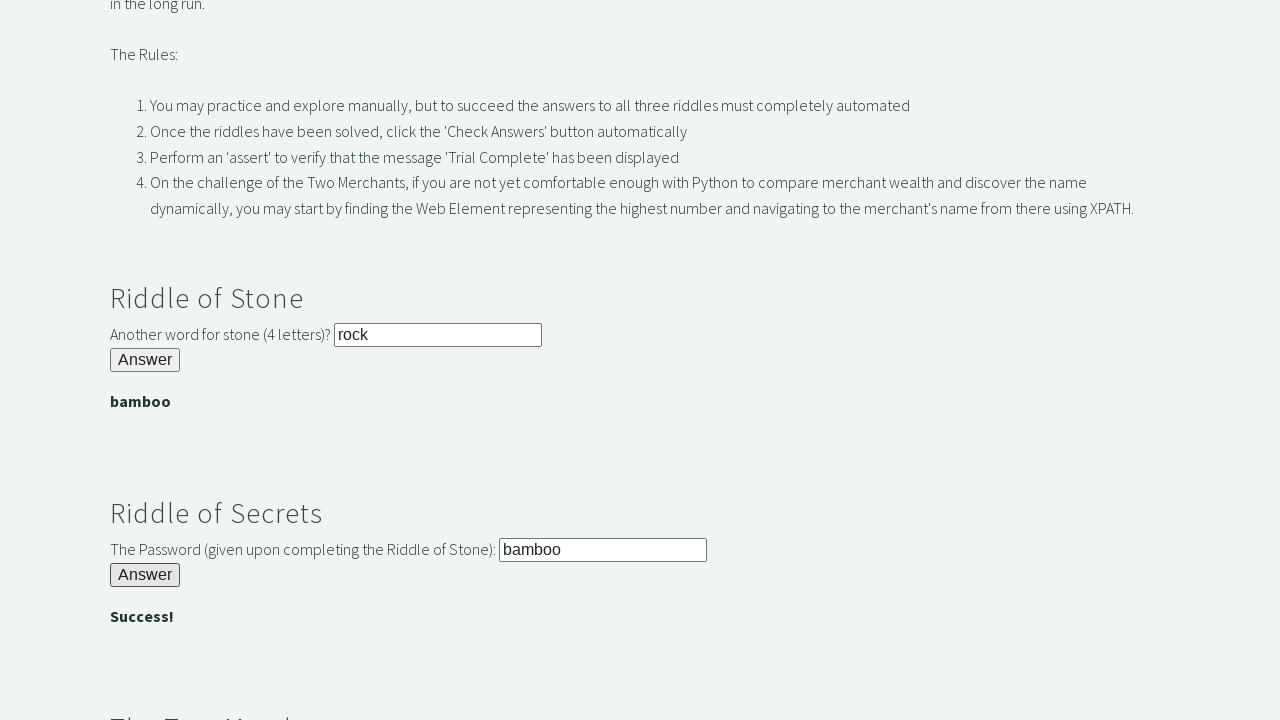

Extracted first merchant's wealth value
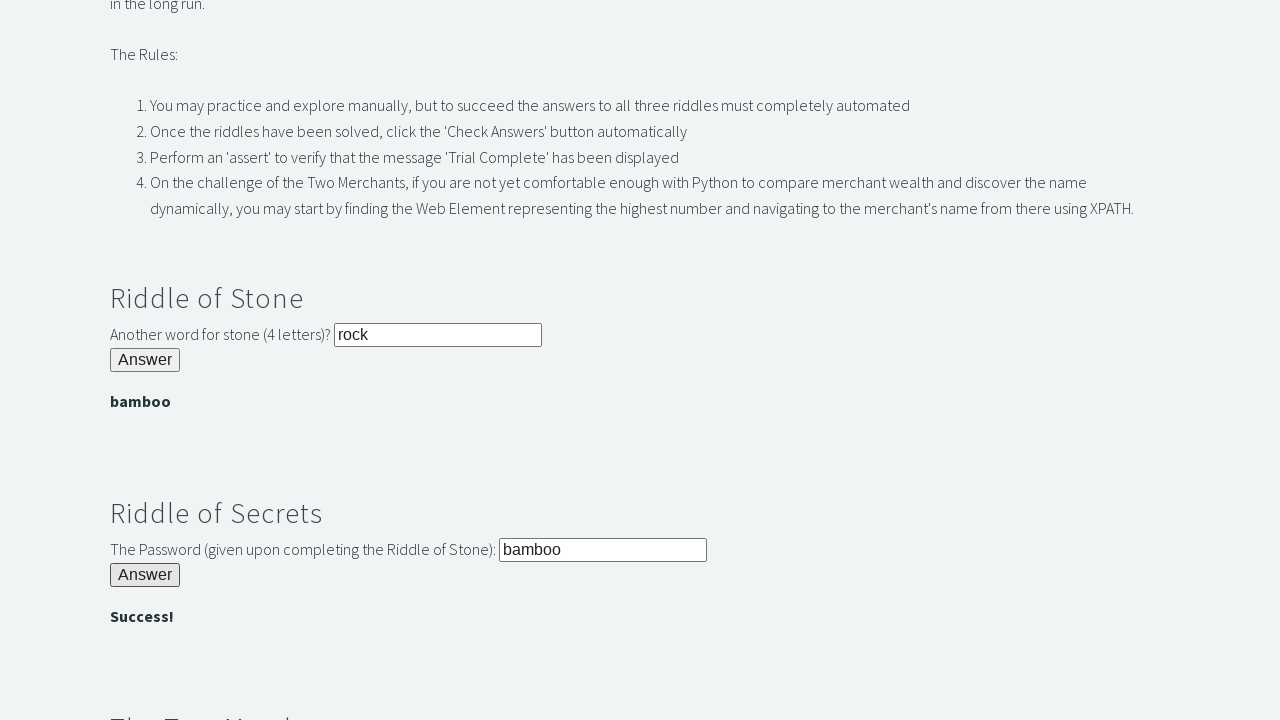

Extracted second merchant's name
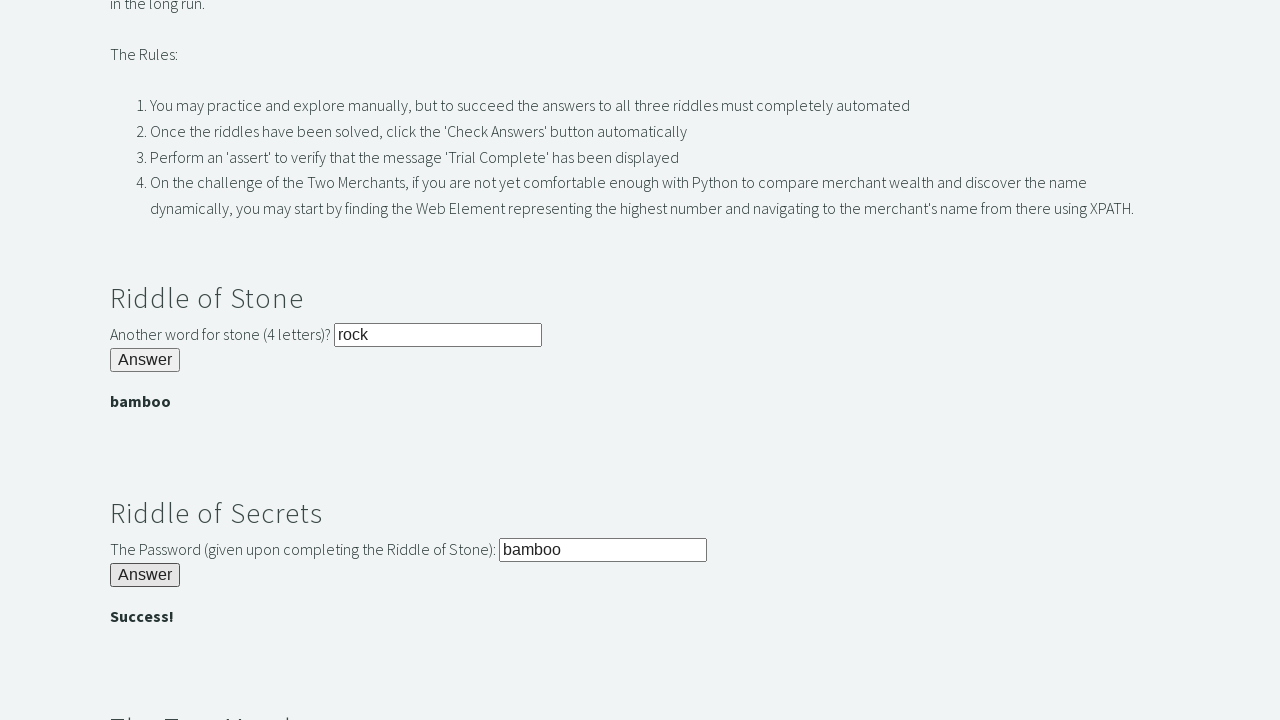

Extracted second merchant's wealth value
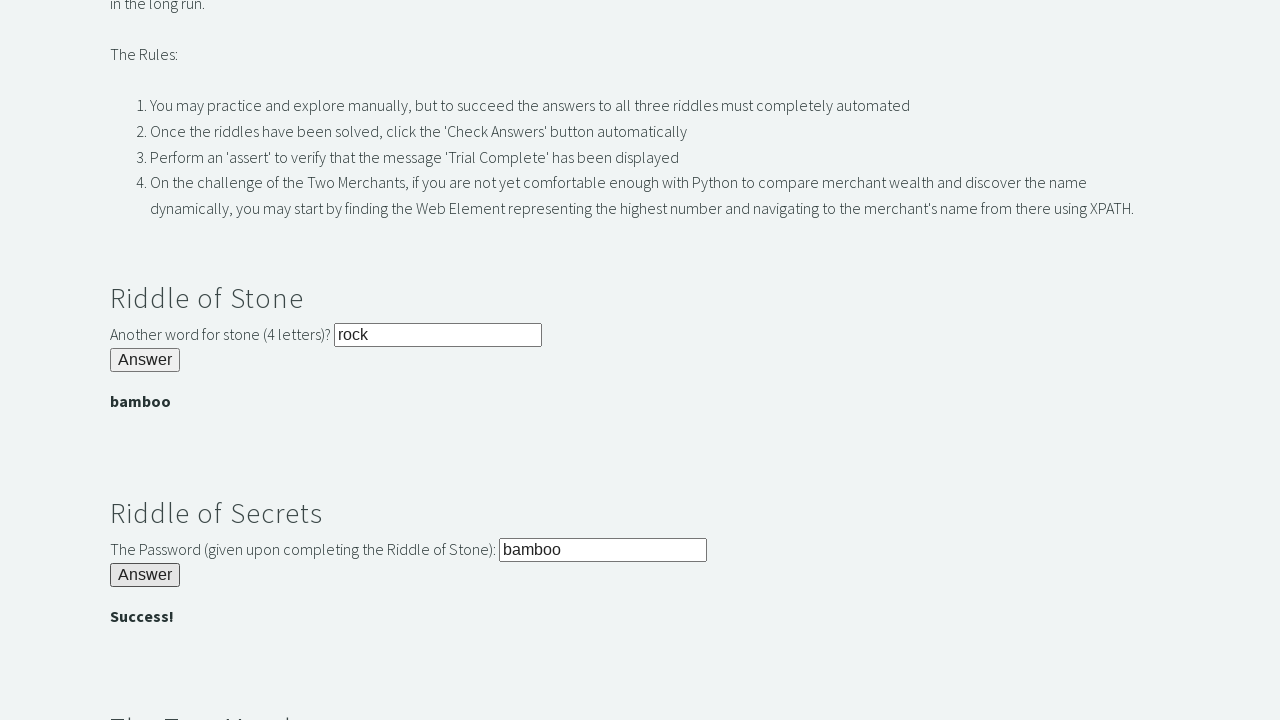

Determined richest merchant: Jessica
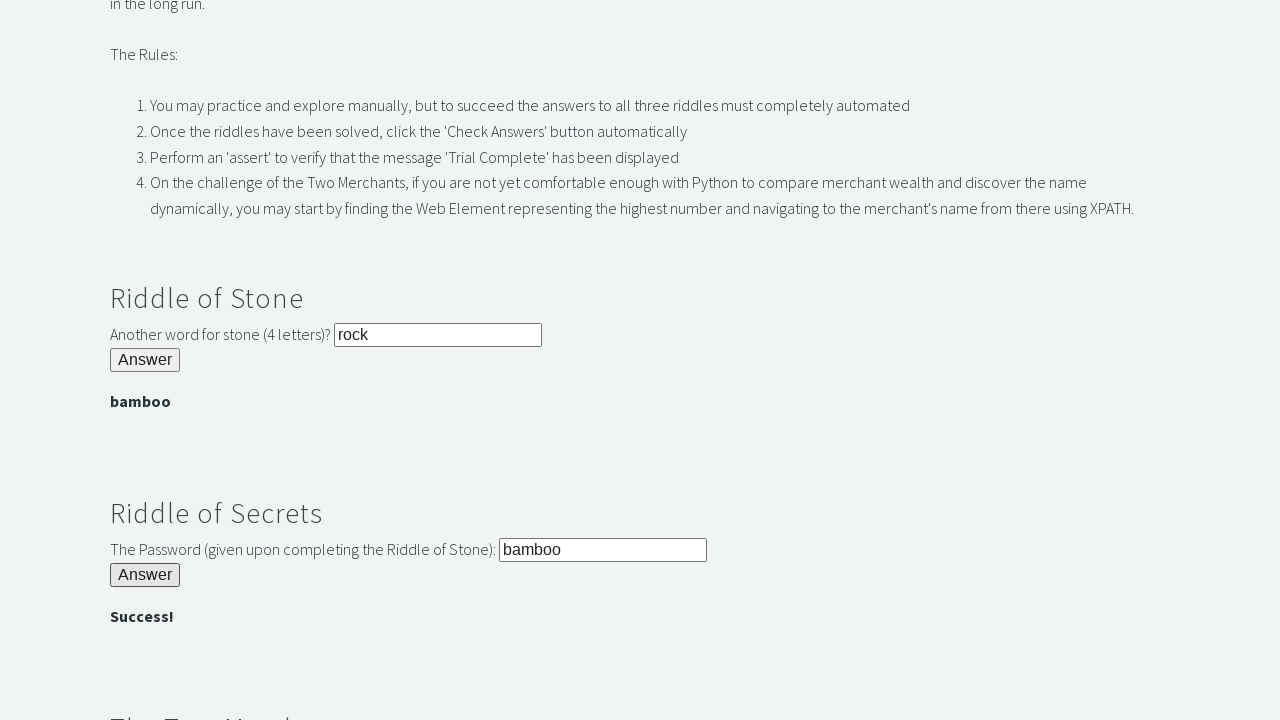

Filled third riddle input with richest merchant name 'Jessica' on #r3Input
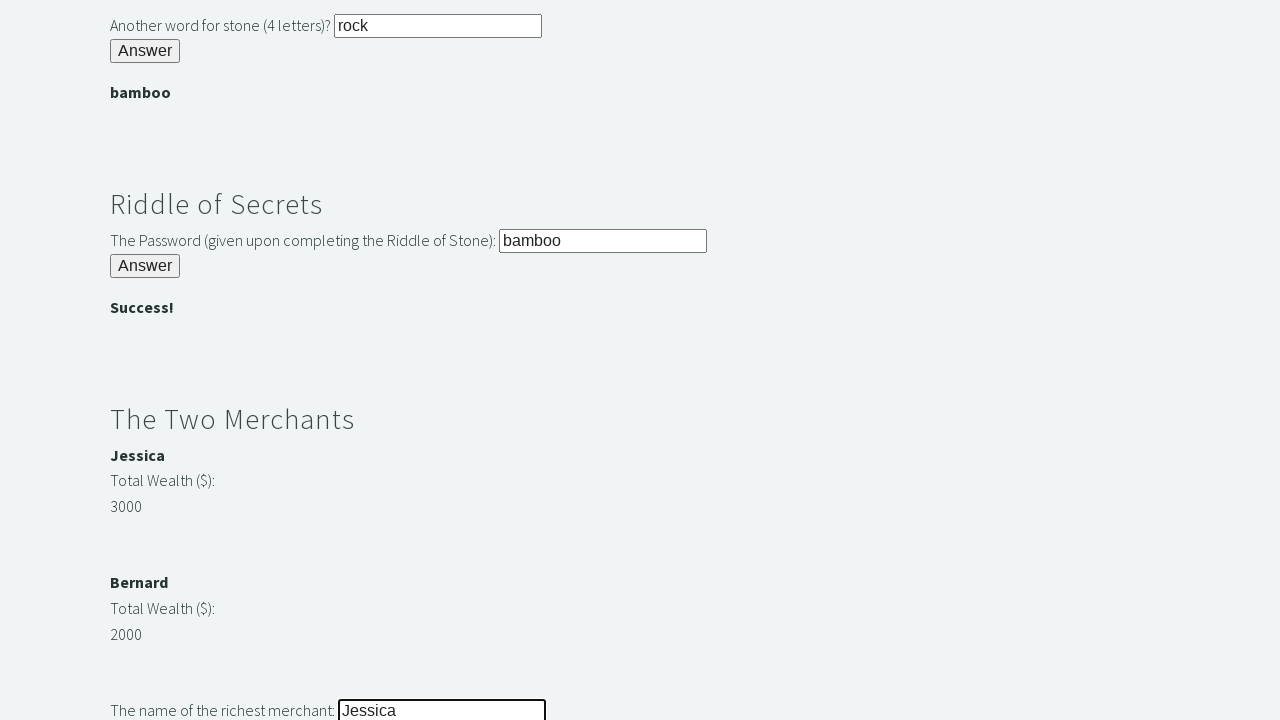

Clicked button to submit third riddle answer at (145, 360) on #r3Butn
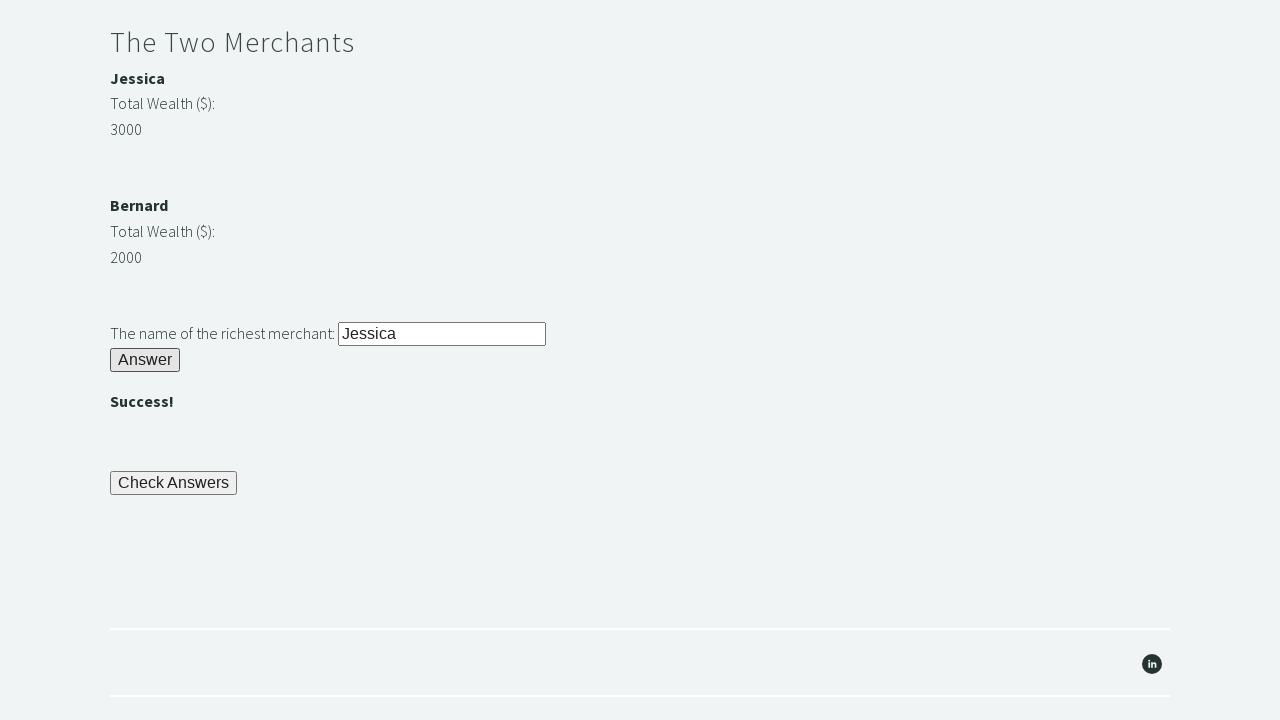

Clicked final check button to complete the trial at (174, 483) on button[name='checkButn']
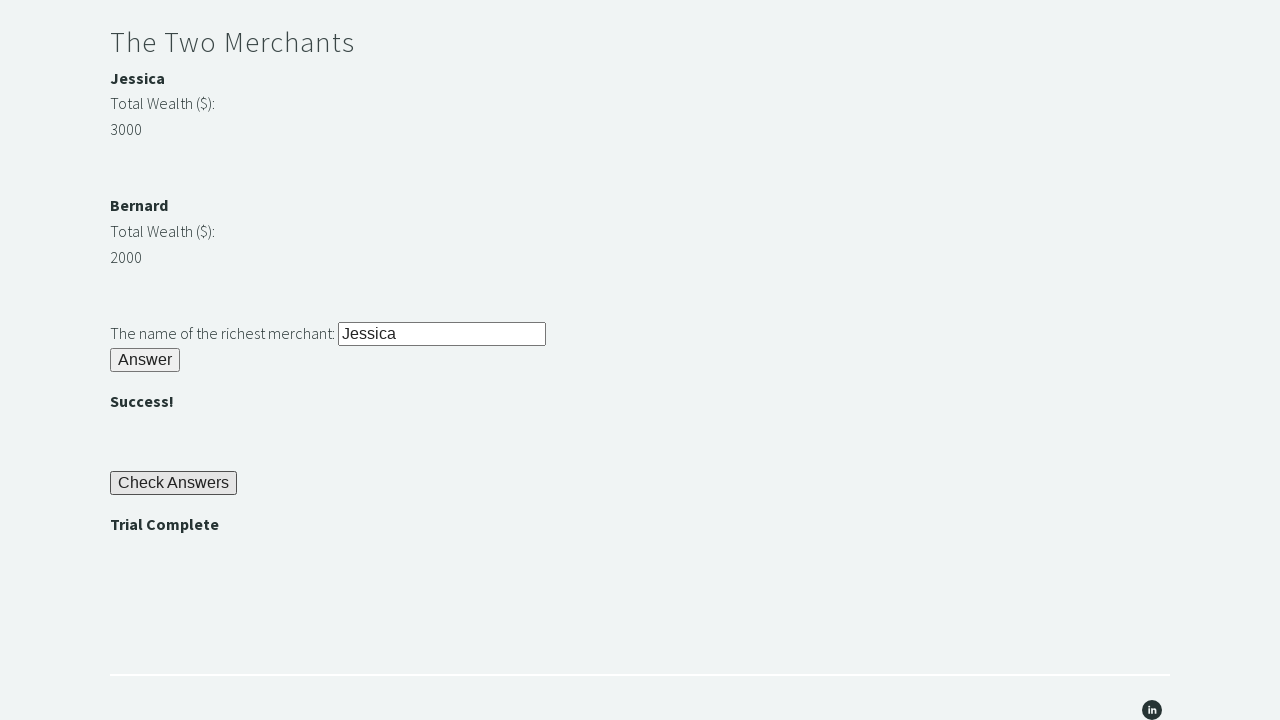

Trial completion banner appeared on the page
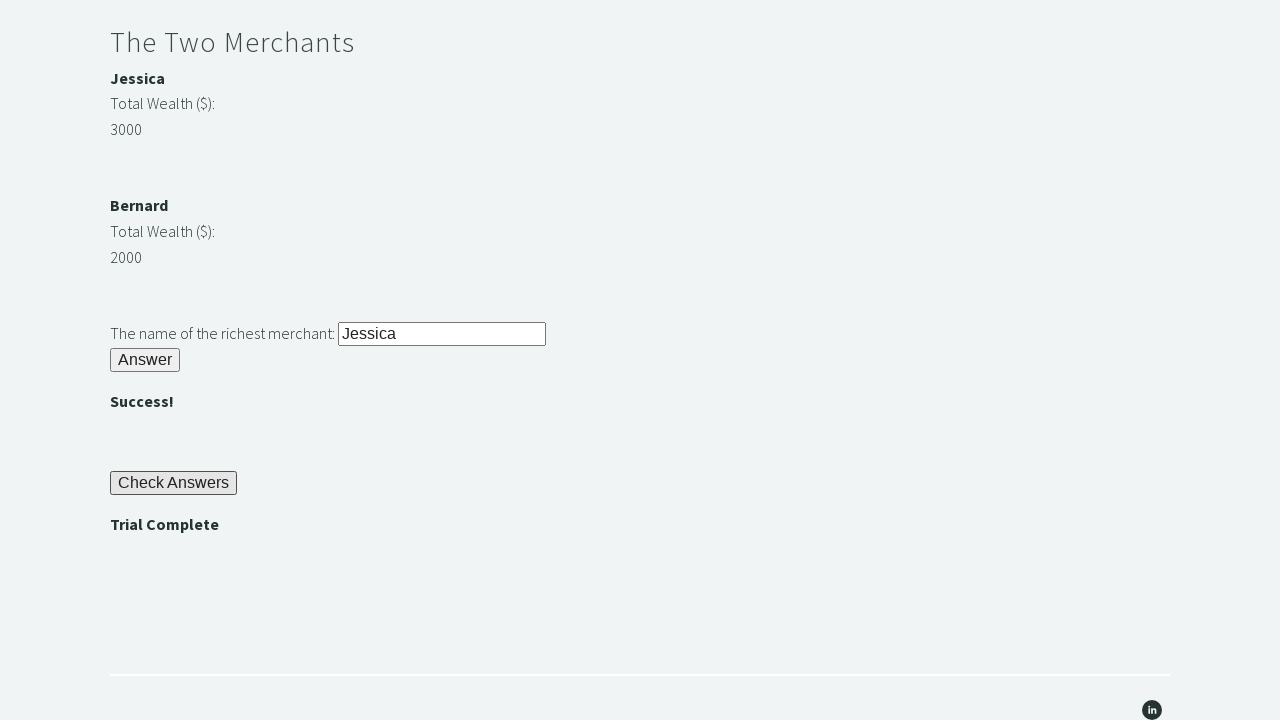

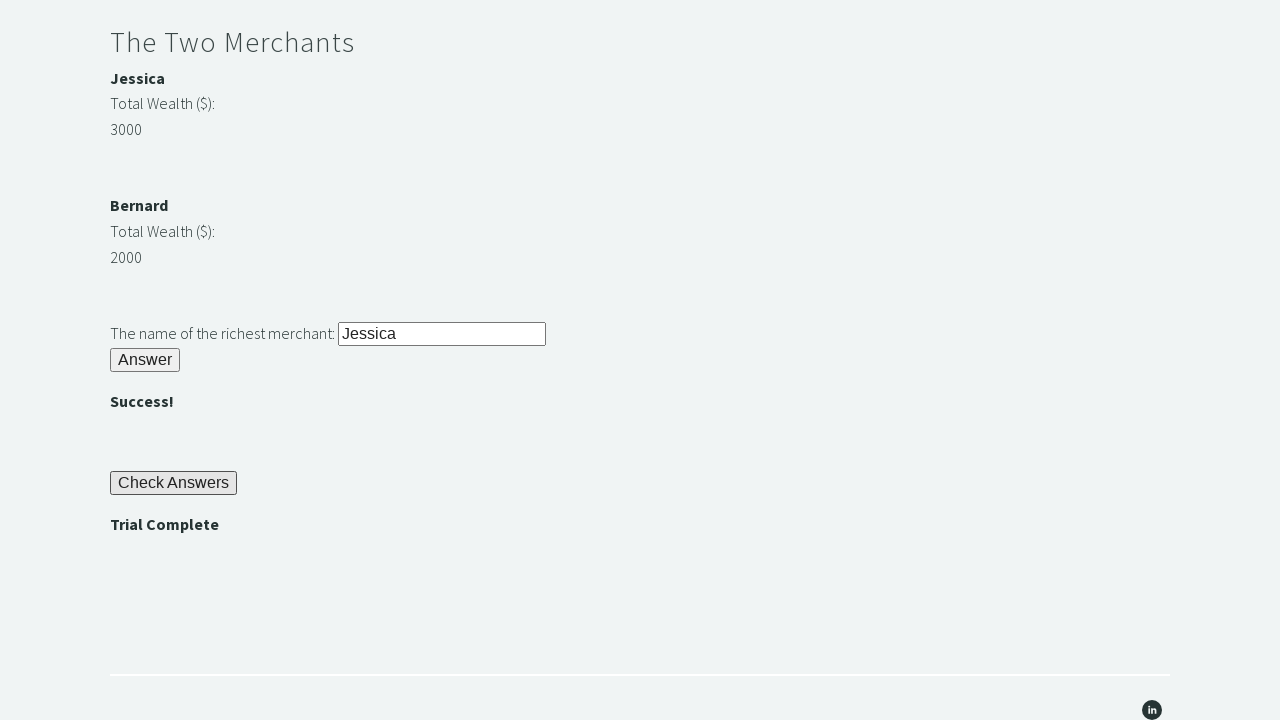